Verifies that the List menu displays items in the correct order: One, Two, Three, Four, Five, Six

Starting URL: https://demoqa.com/interaction

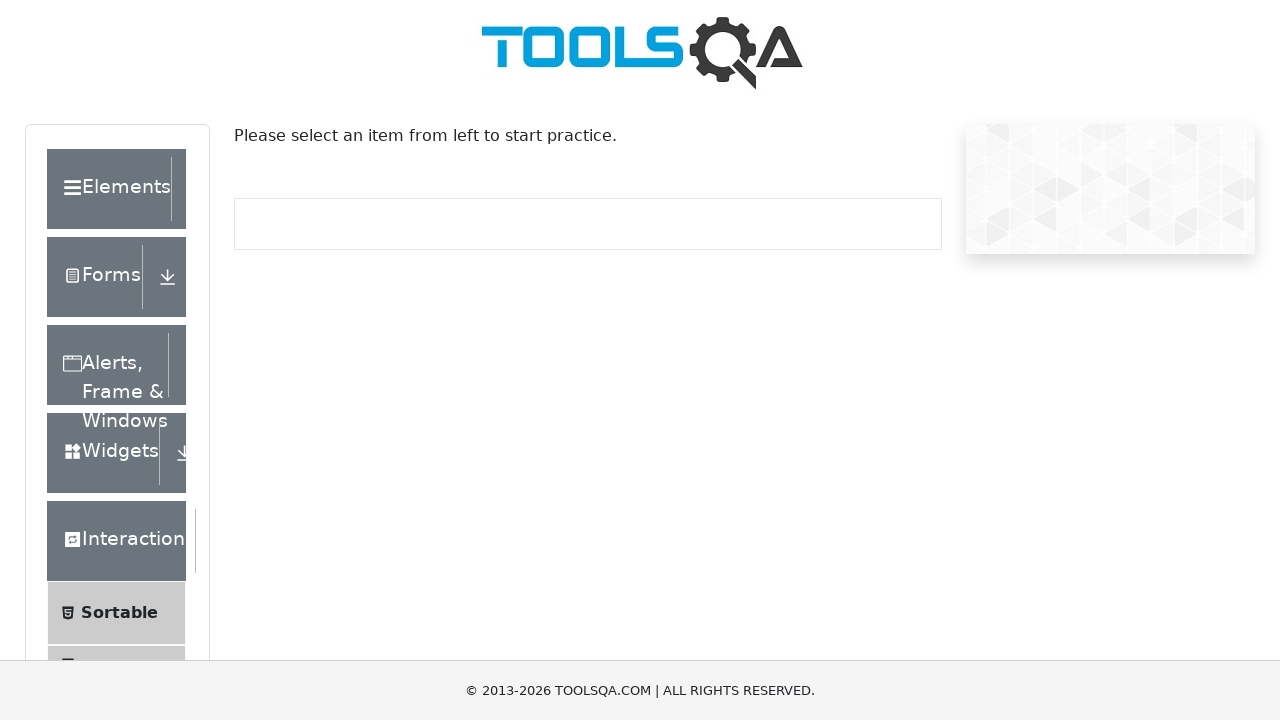

Clicked on Sortable link at (119, 613) on text=Sortable
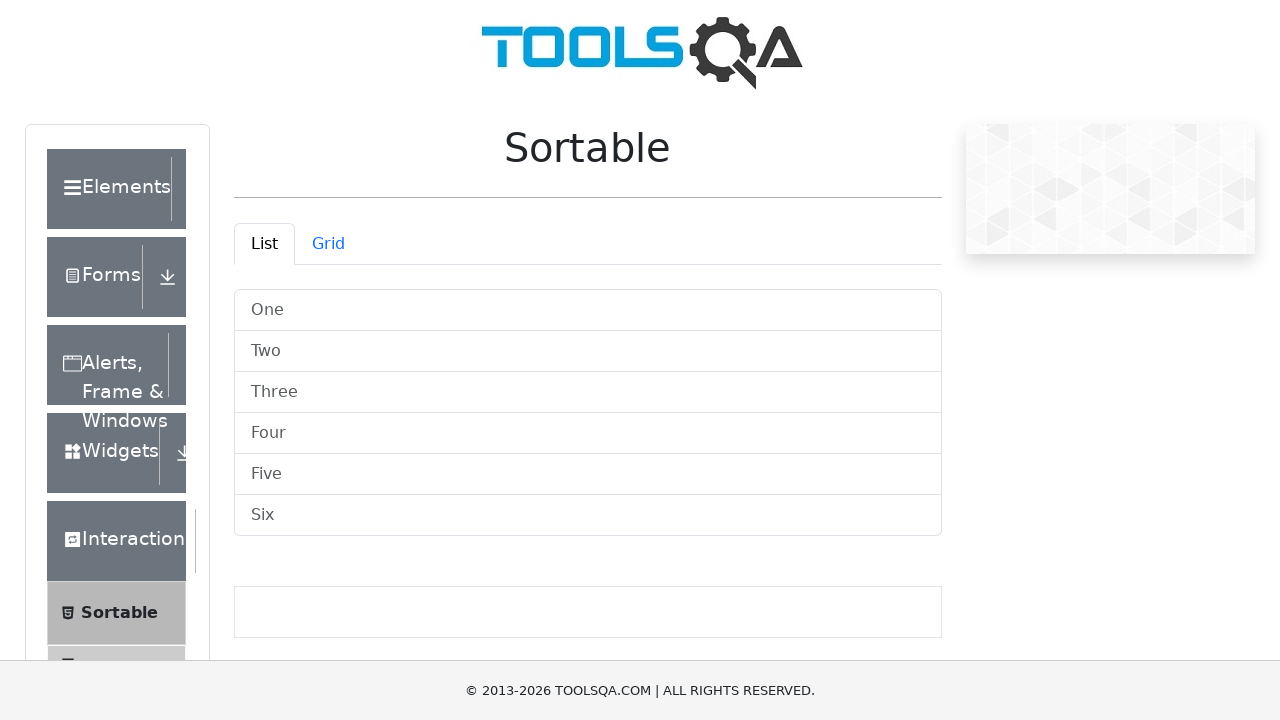

List items loaded in vertical-list-container
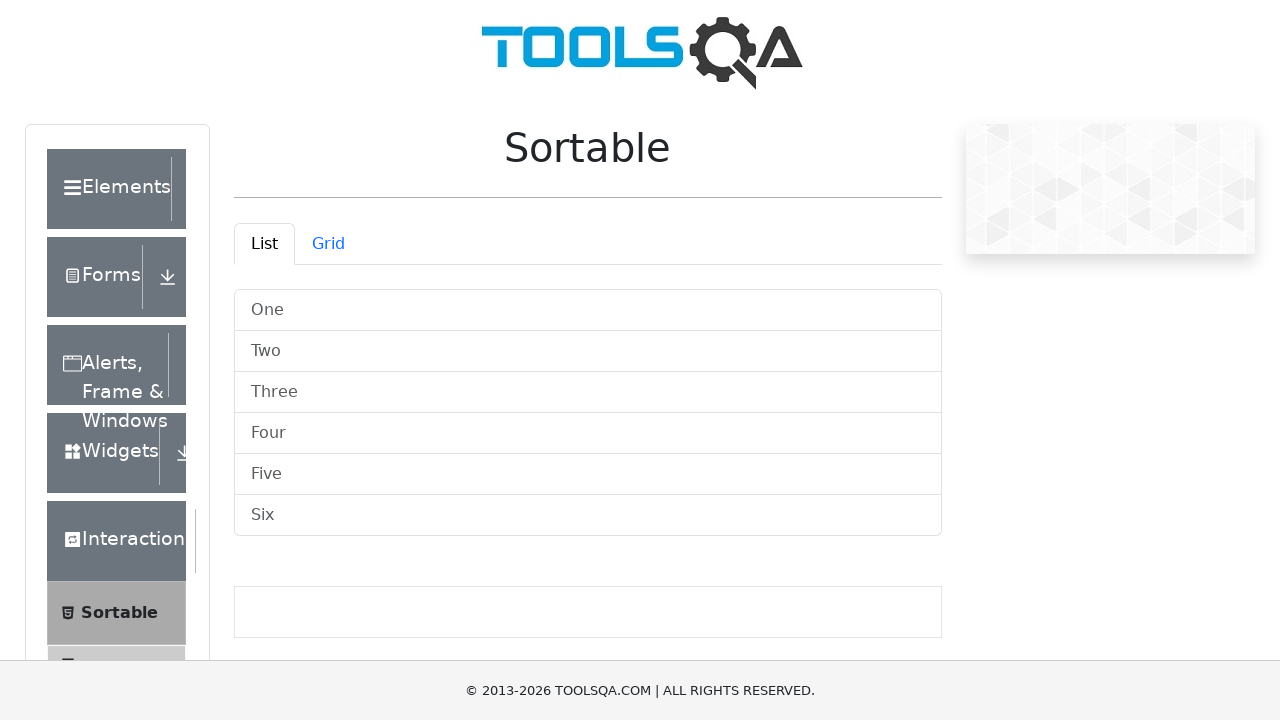

Verified list item 1 is 'One' in correct order
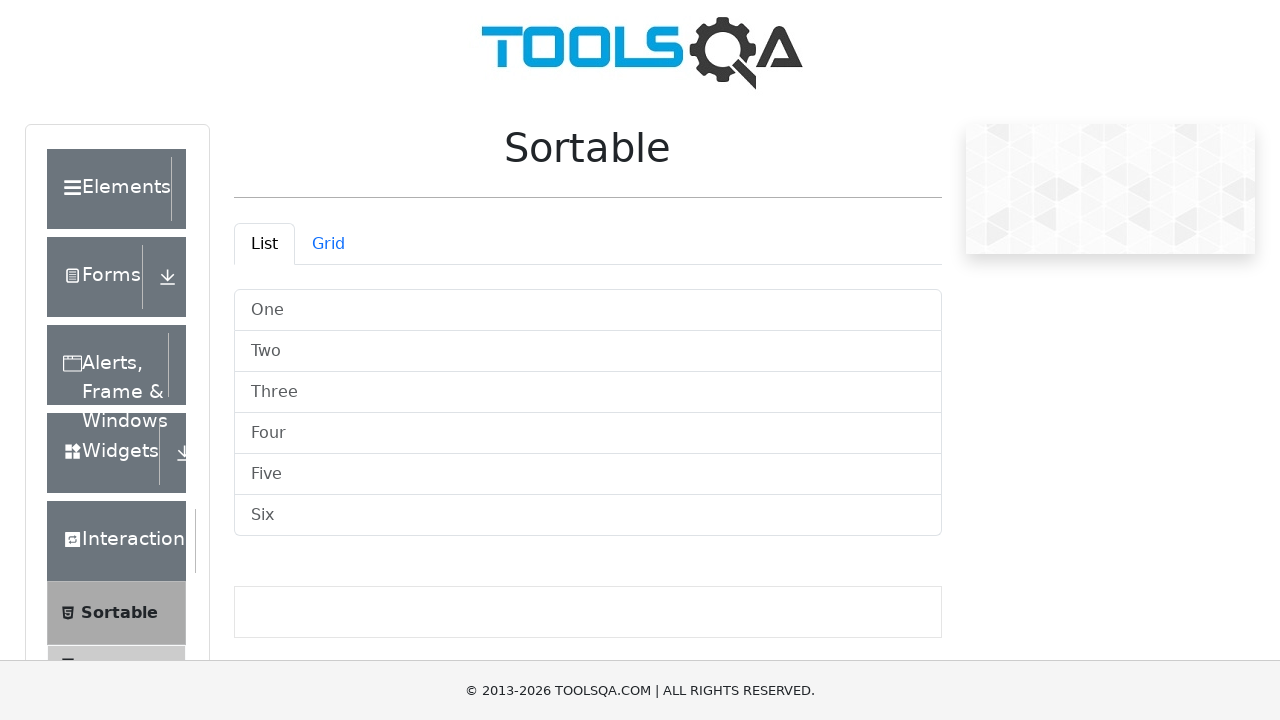

Verified list item 2 is 'Two' in correct order
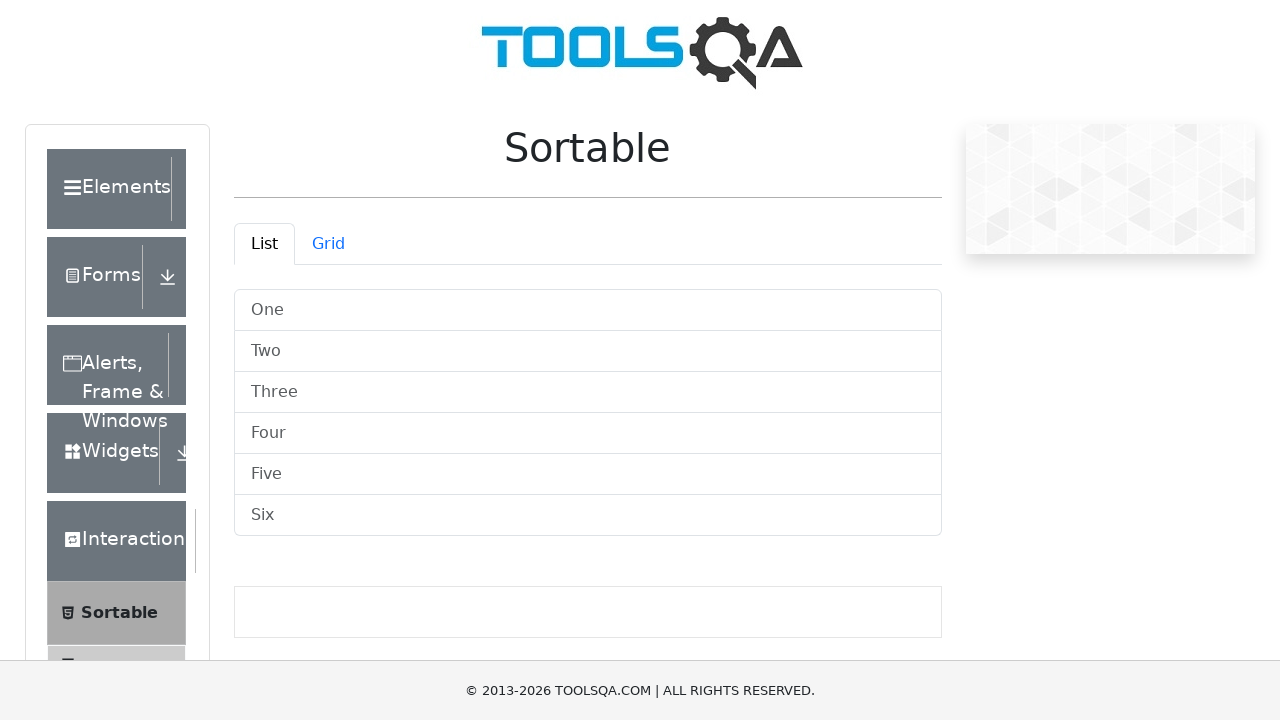

Verified list item 3 is 'Three' in correct order
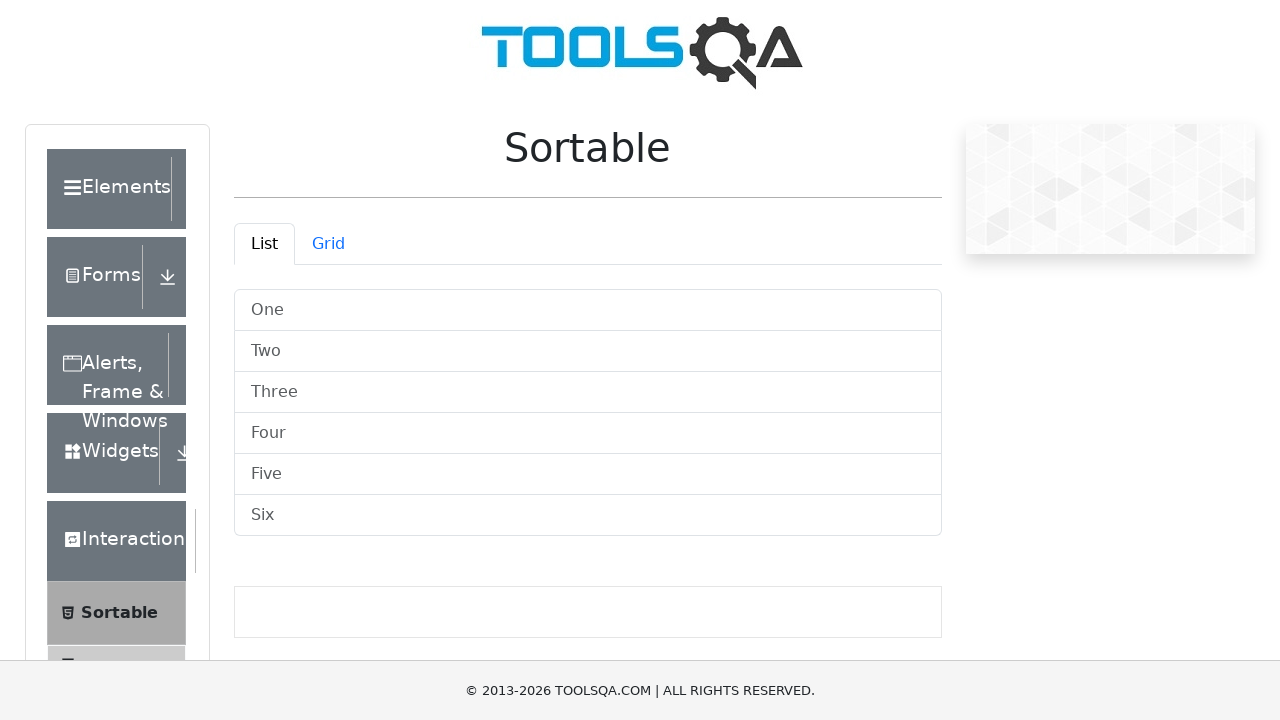

Verified list item 4 is 'Four' in correct order
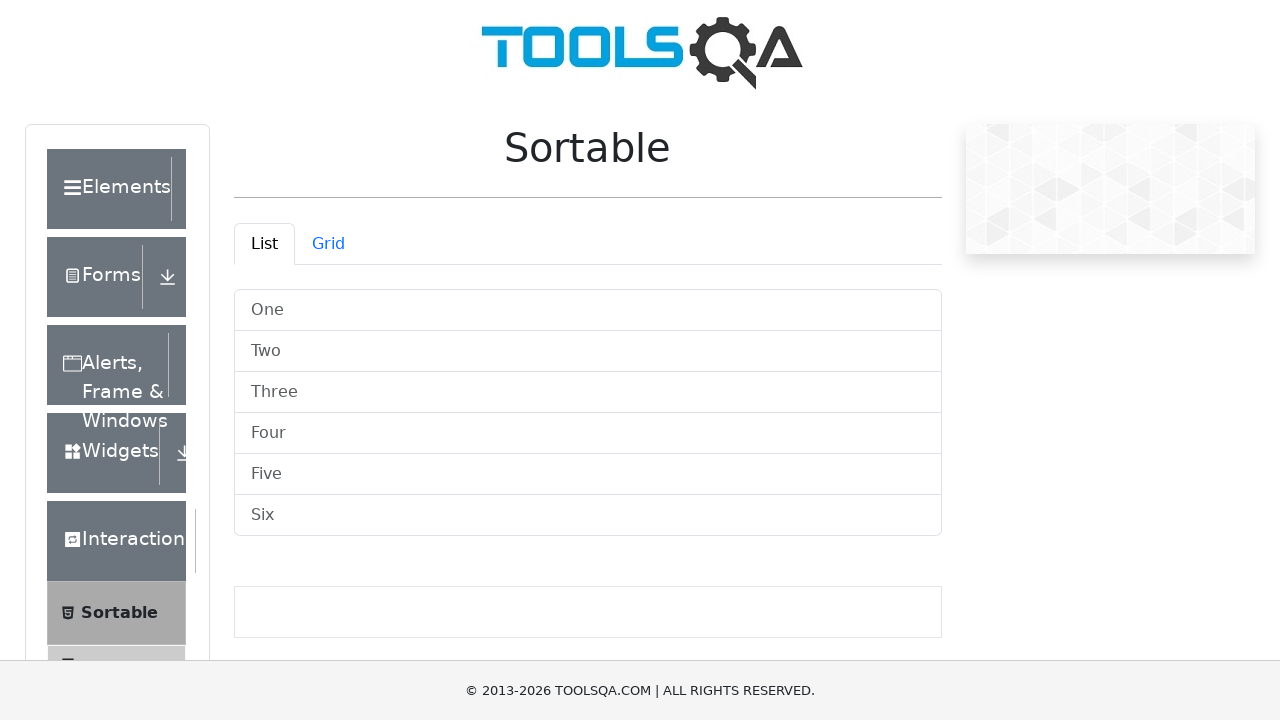

Verified list item 5 is 'Five' in correct order
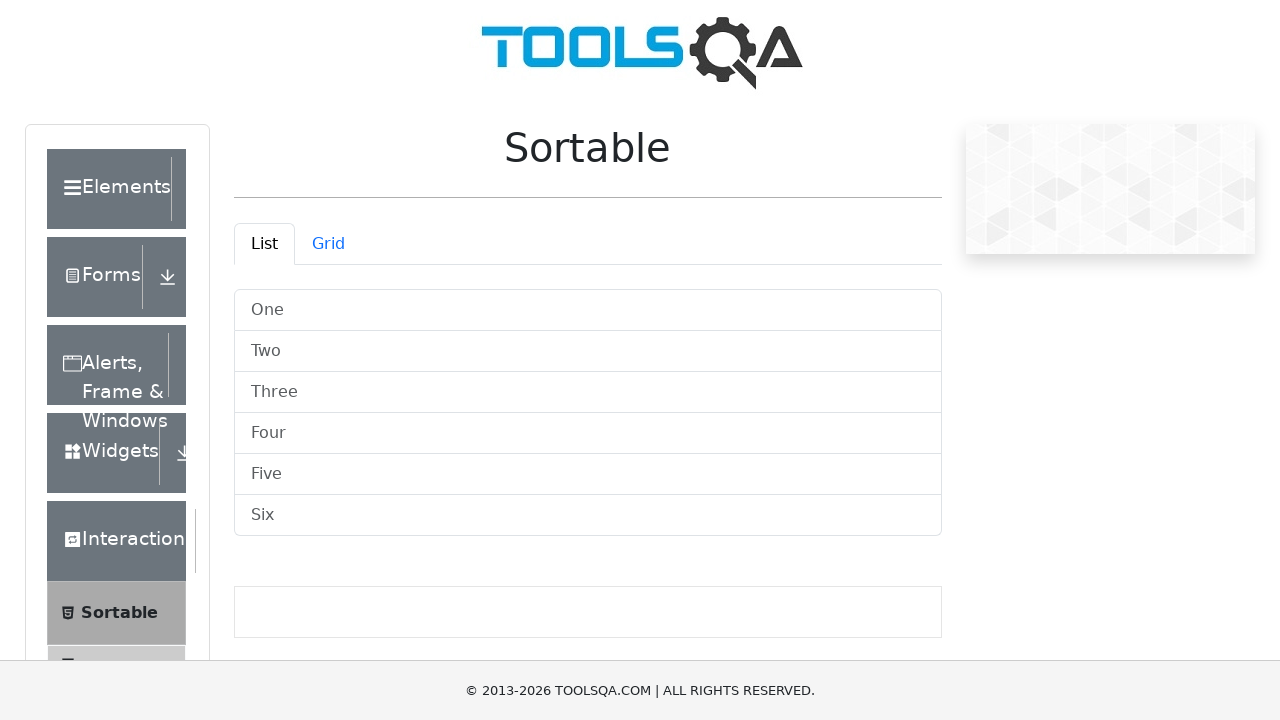

Verified list item 6 is 'Six' in correct order
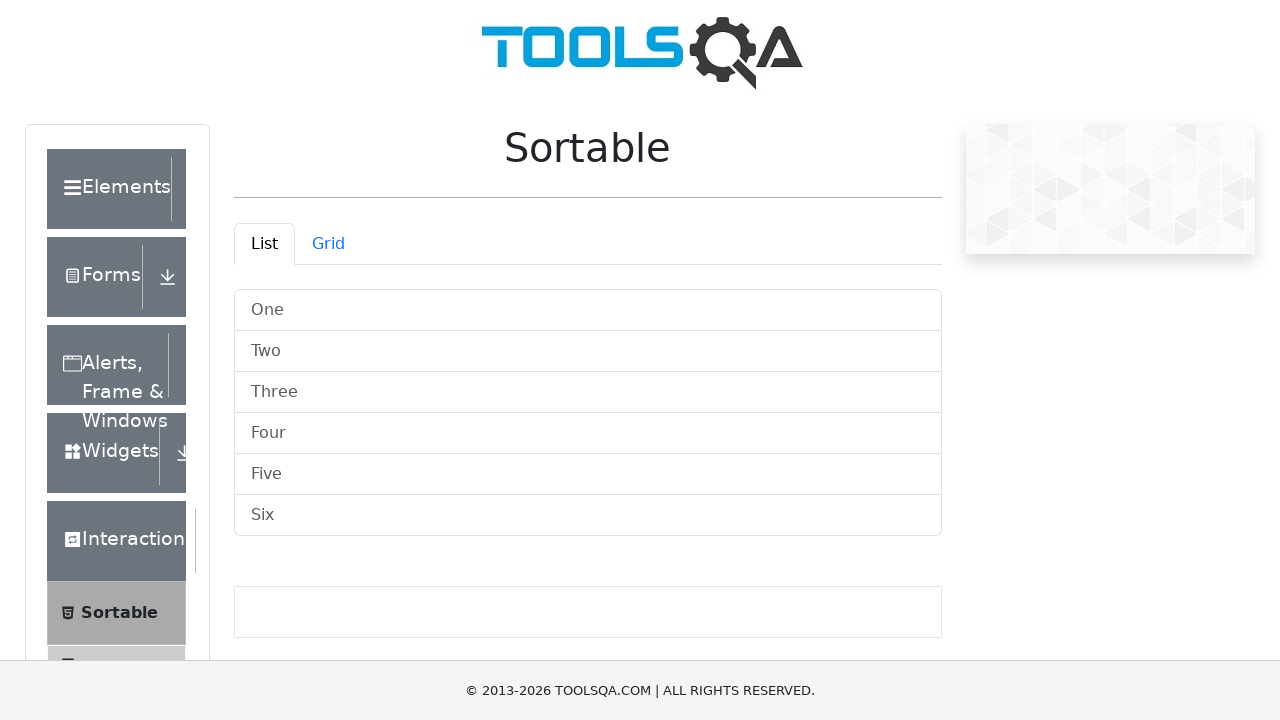

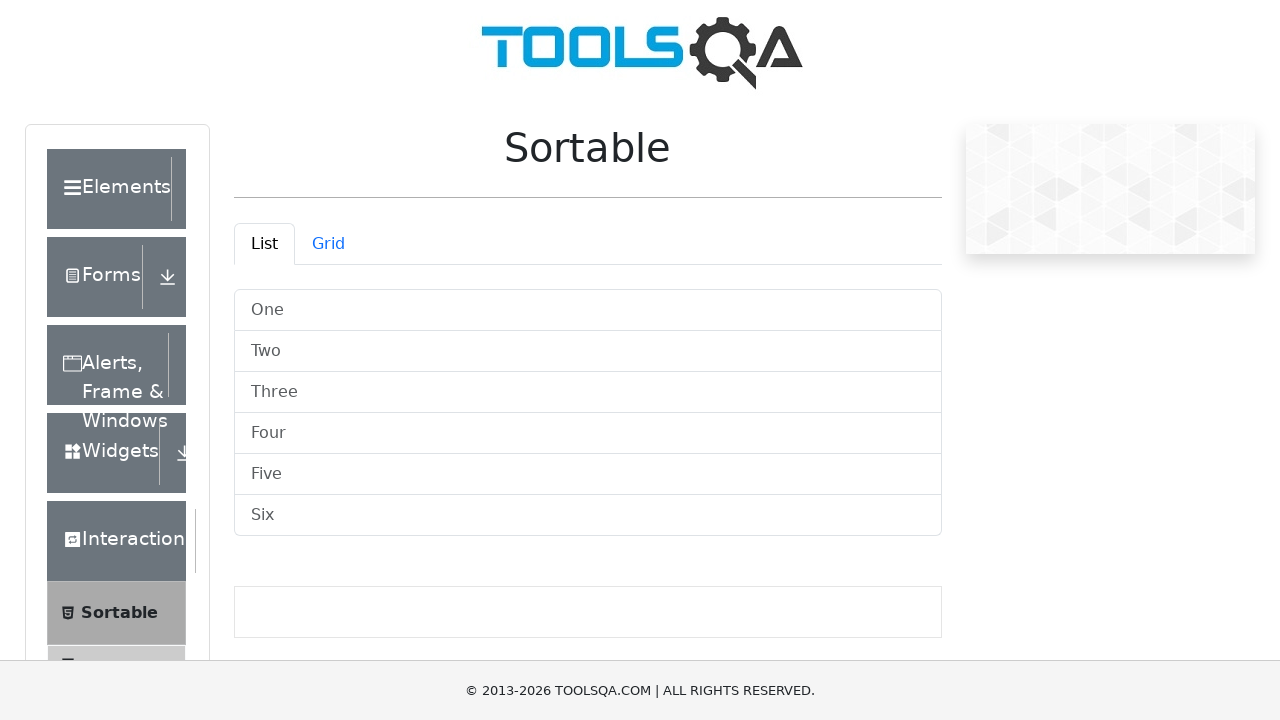